Tests keyboard and mouse actions on a practice site including clicking a checkbox, double-clicking to highlight text, typing in uppercase using shift key, and performing drag and drop operations.

Starting URL: https://chandanachaitanya.github.io/selenium-practice-site/

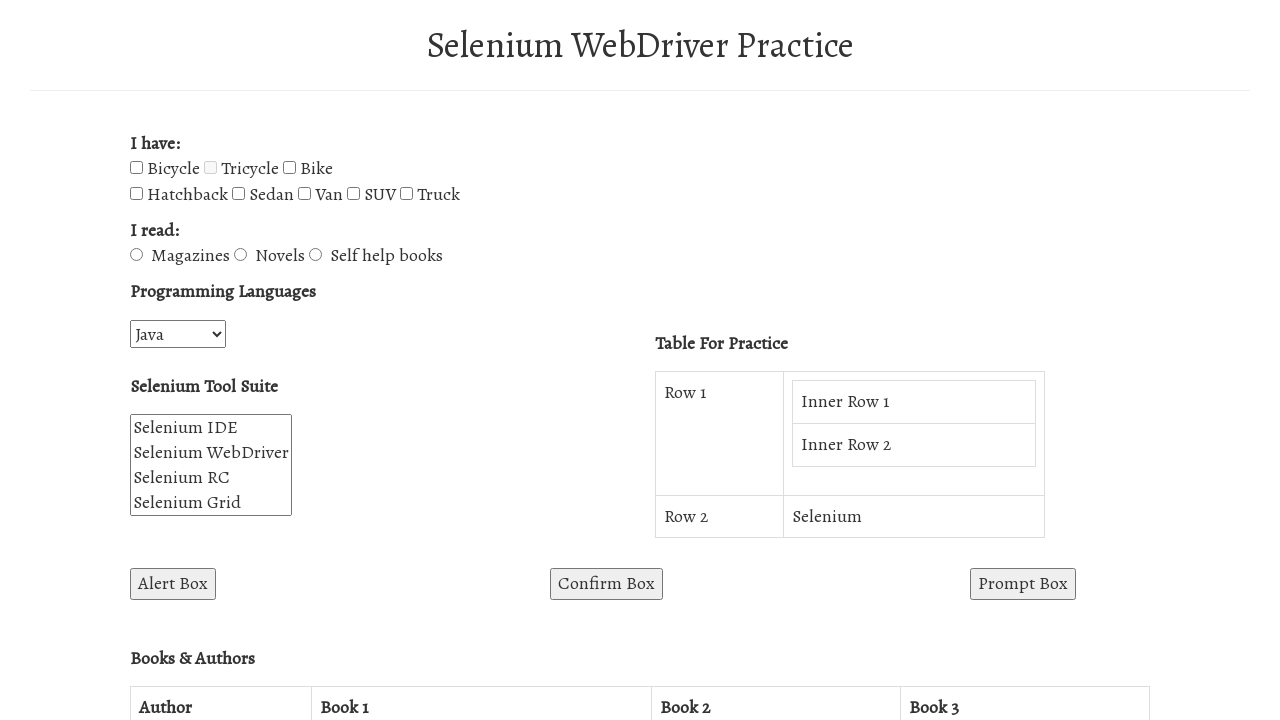

Navigated to Selenium practice site
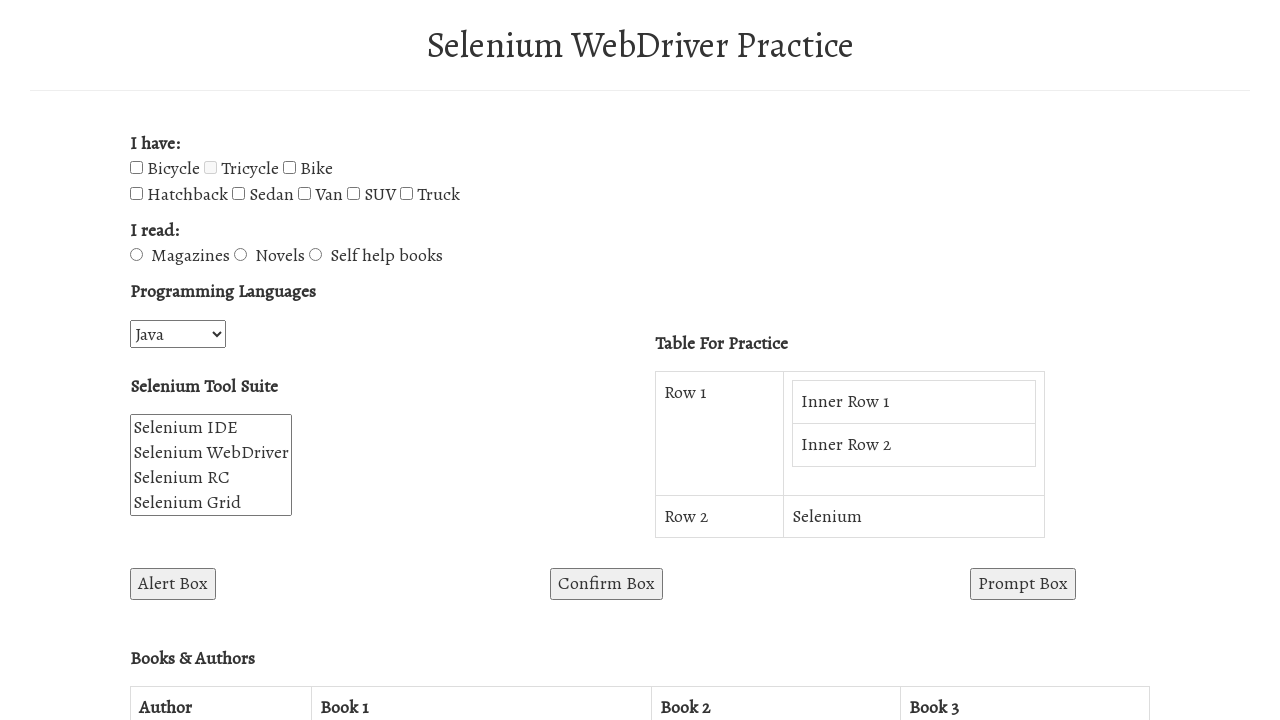

Clicked on the message textbox at (298, 401) on #enterText
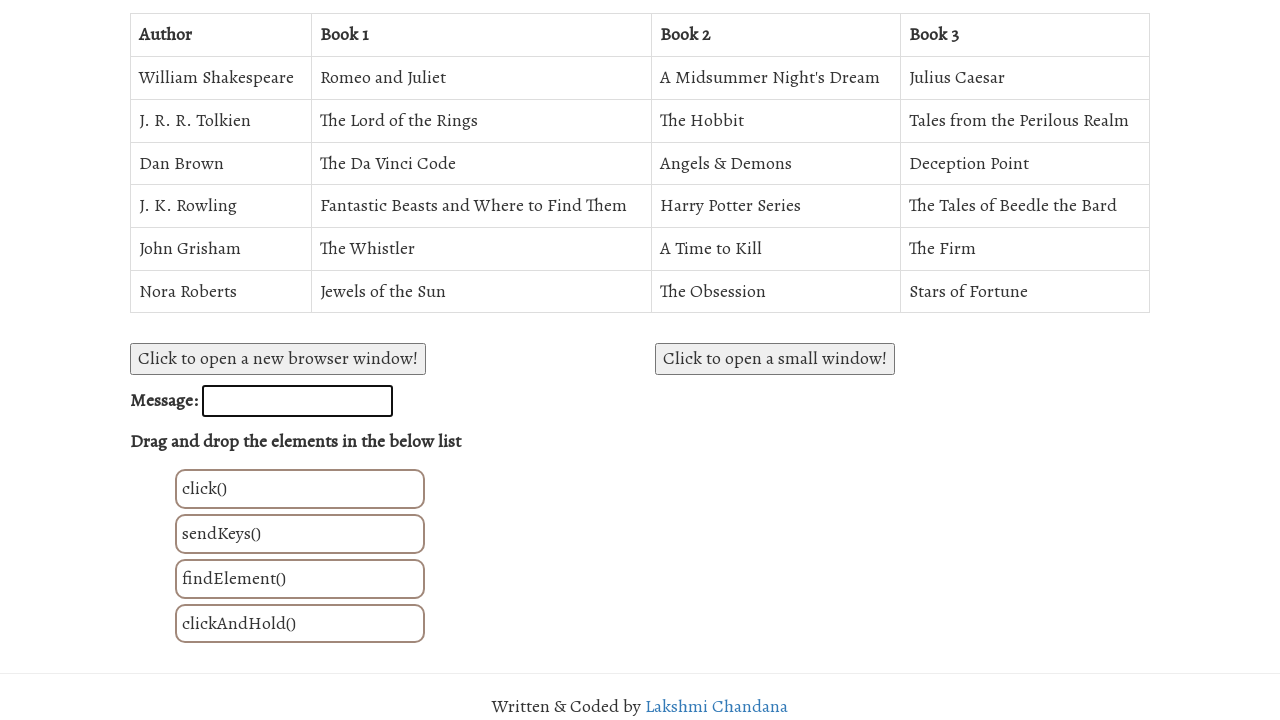

Pressed Shift key down
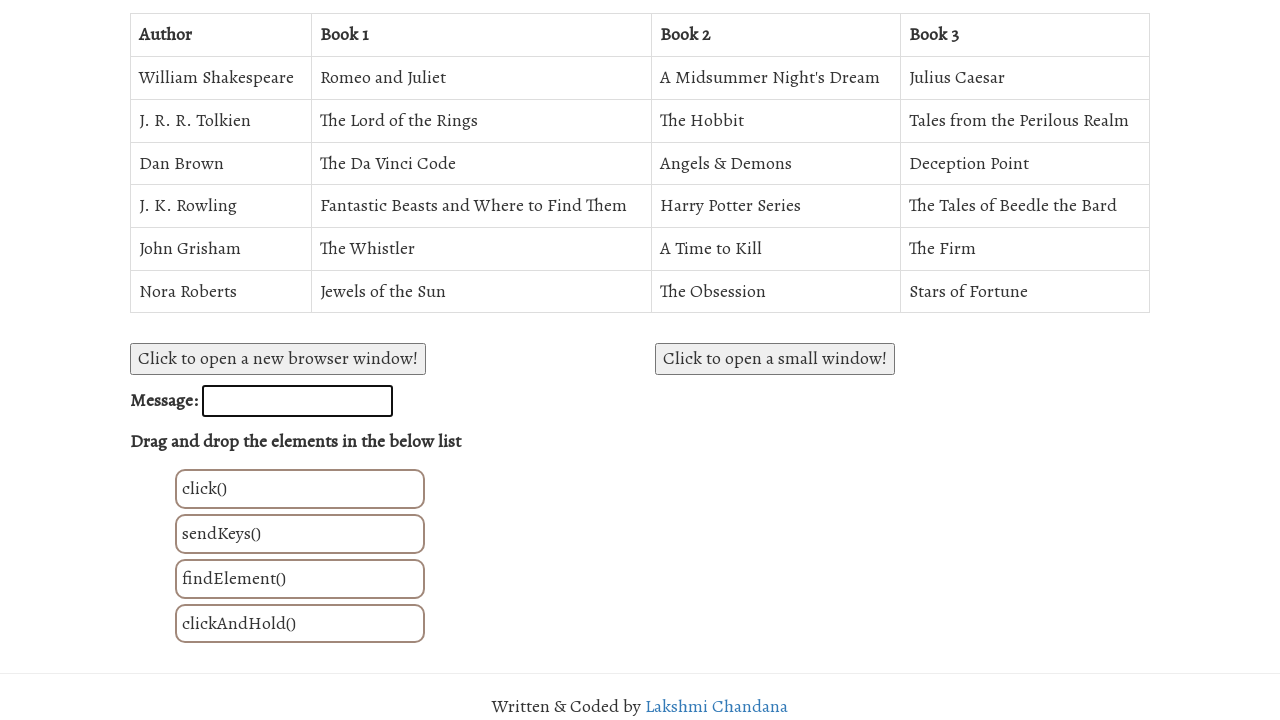

Typed 'hi there' in the message textbox on #enterText
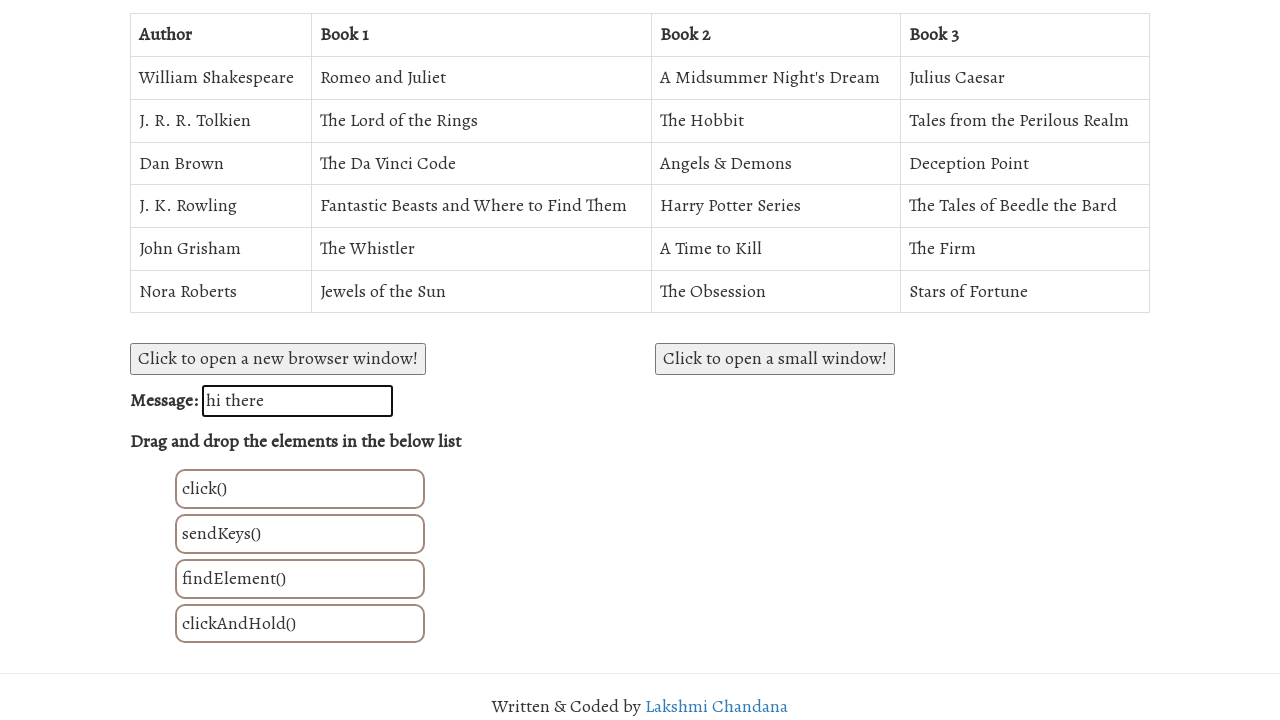

Released Shift key
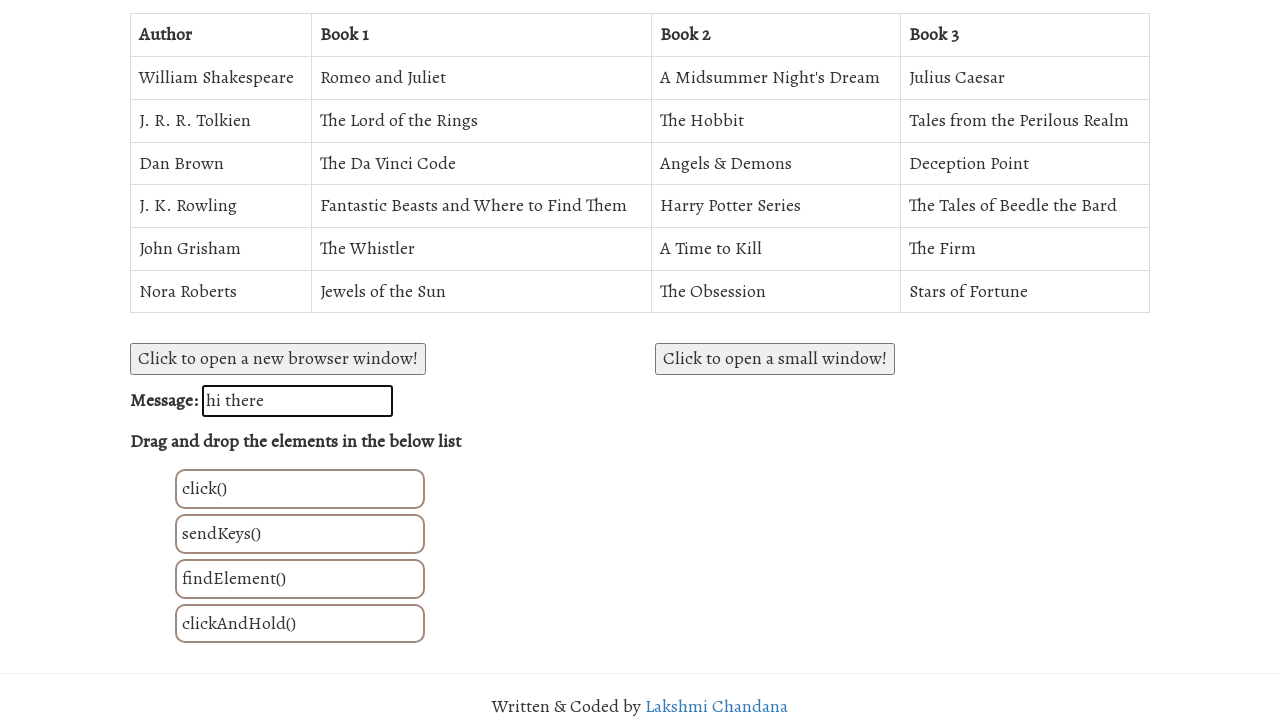

Clicked the 'Bicycle' checkbox at (136, 168) on input[name='vehicle1']
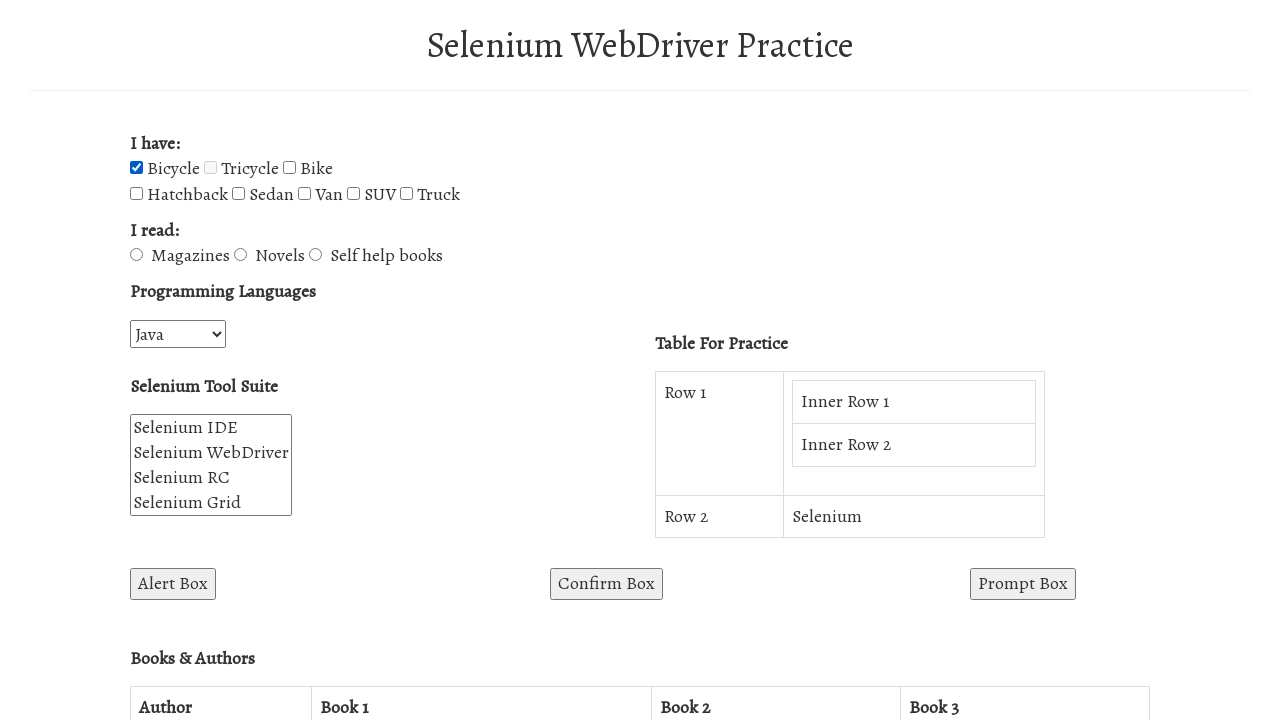

Double-clicked the 'Message' label to highlight text at (164, 401) on #labelText
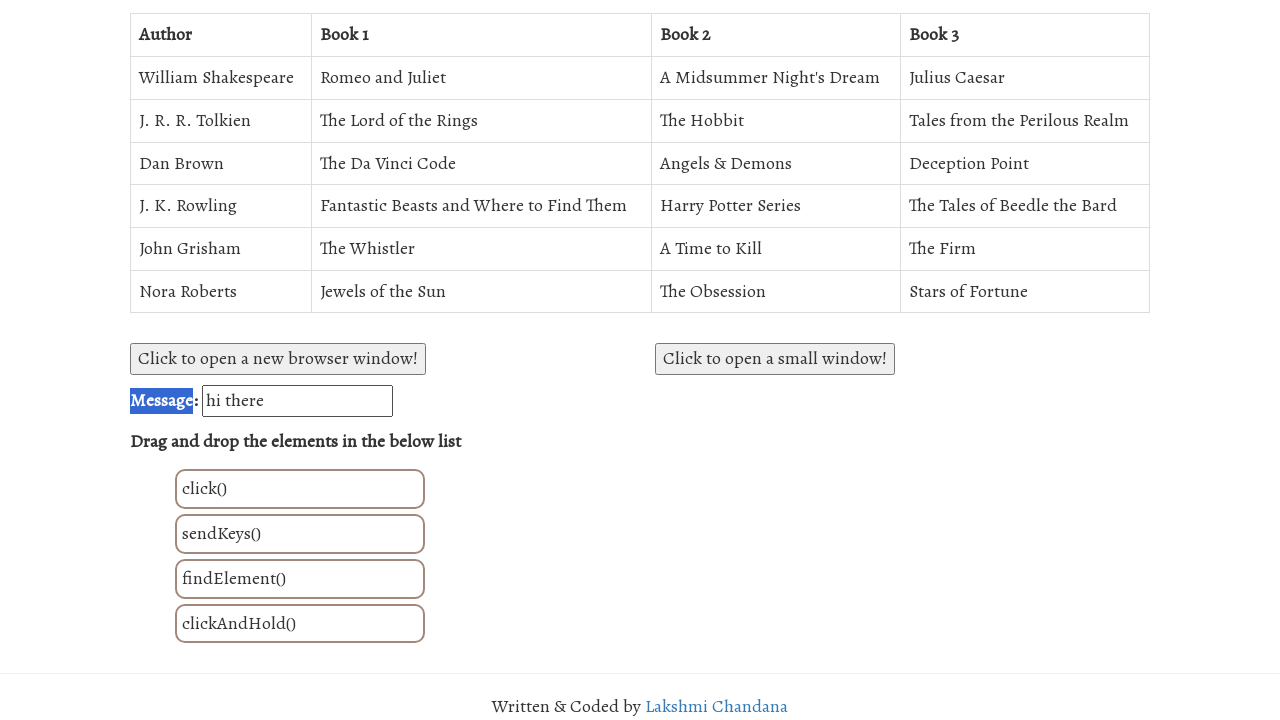

Located the 'click()' element for drag and drop
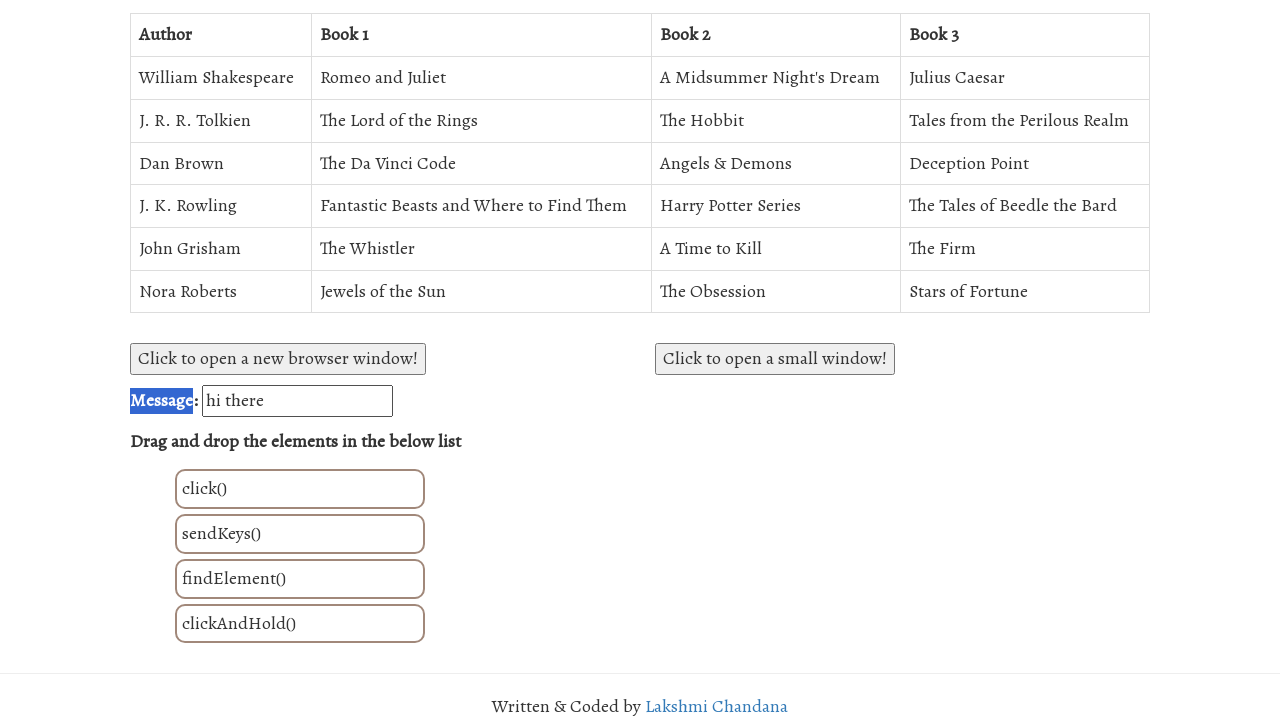

Moved mouse to the center of the 'click()' element at (300, 489)
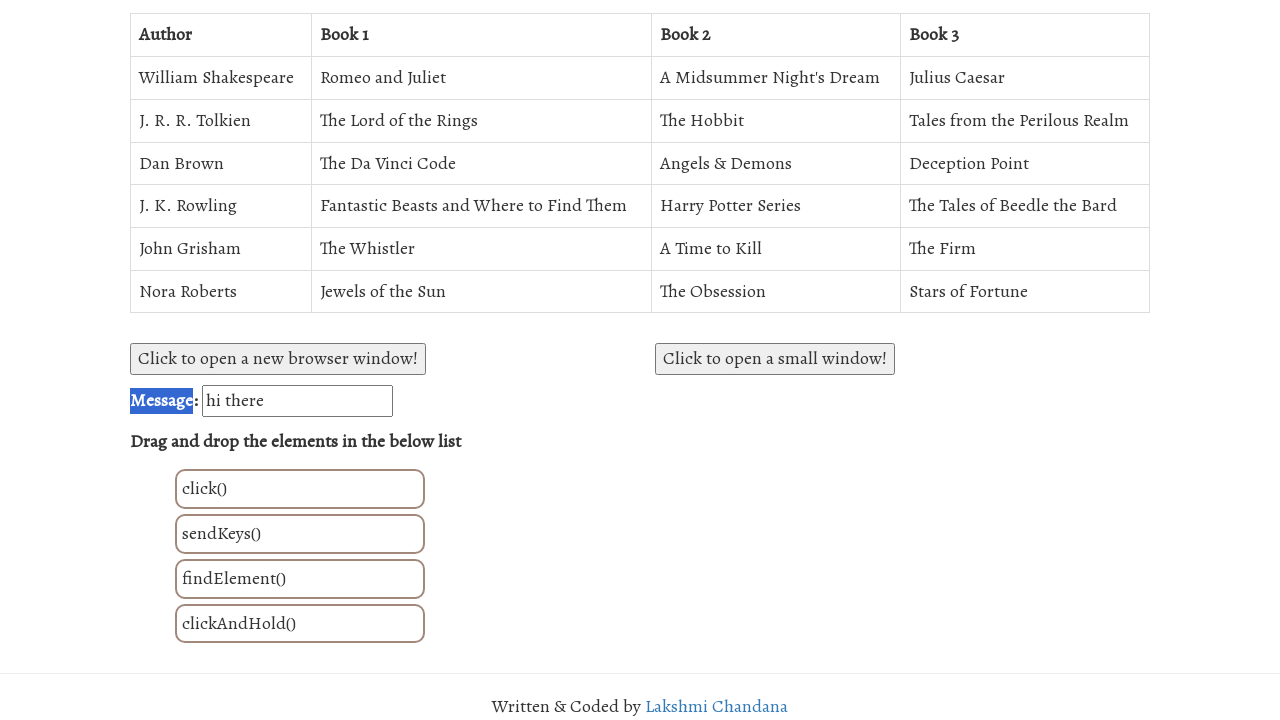

Pressed mouse button down to start drag at (300, 489)
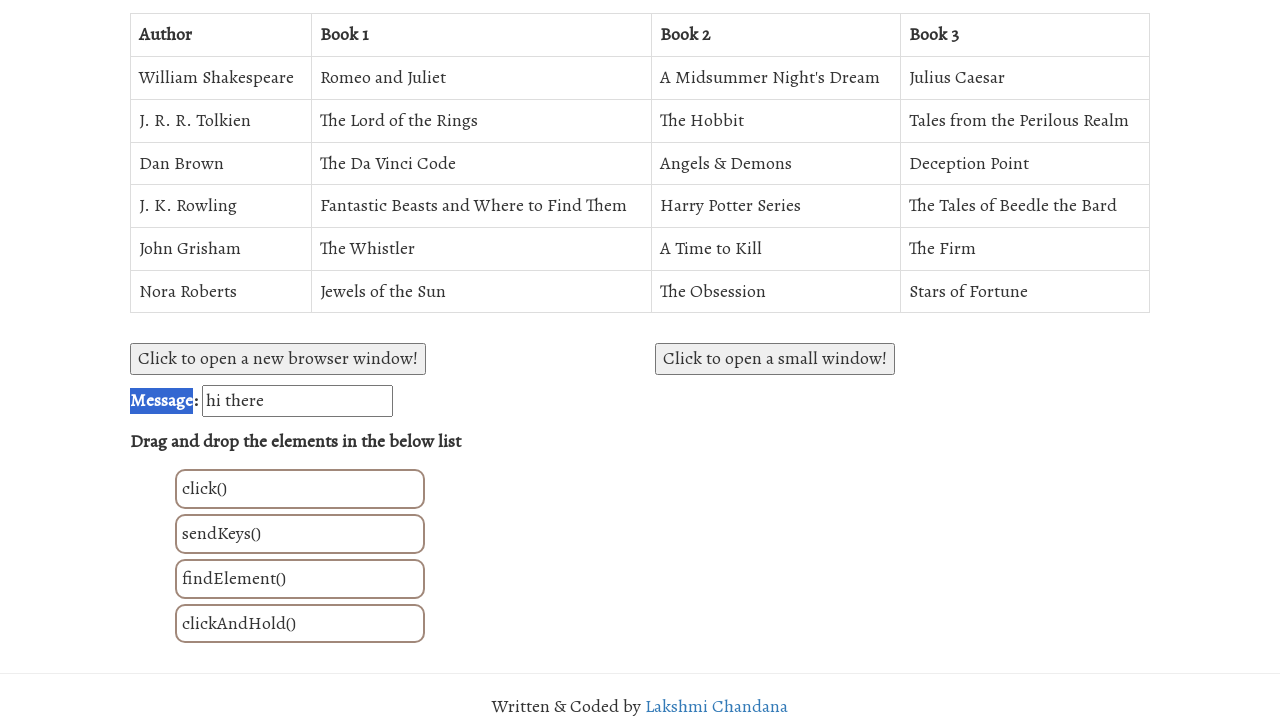

Dragged element by offset (50, 100) at (350, 589)
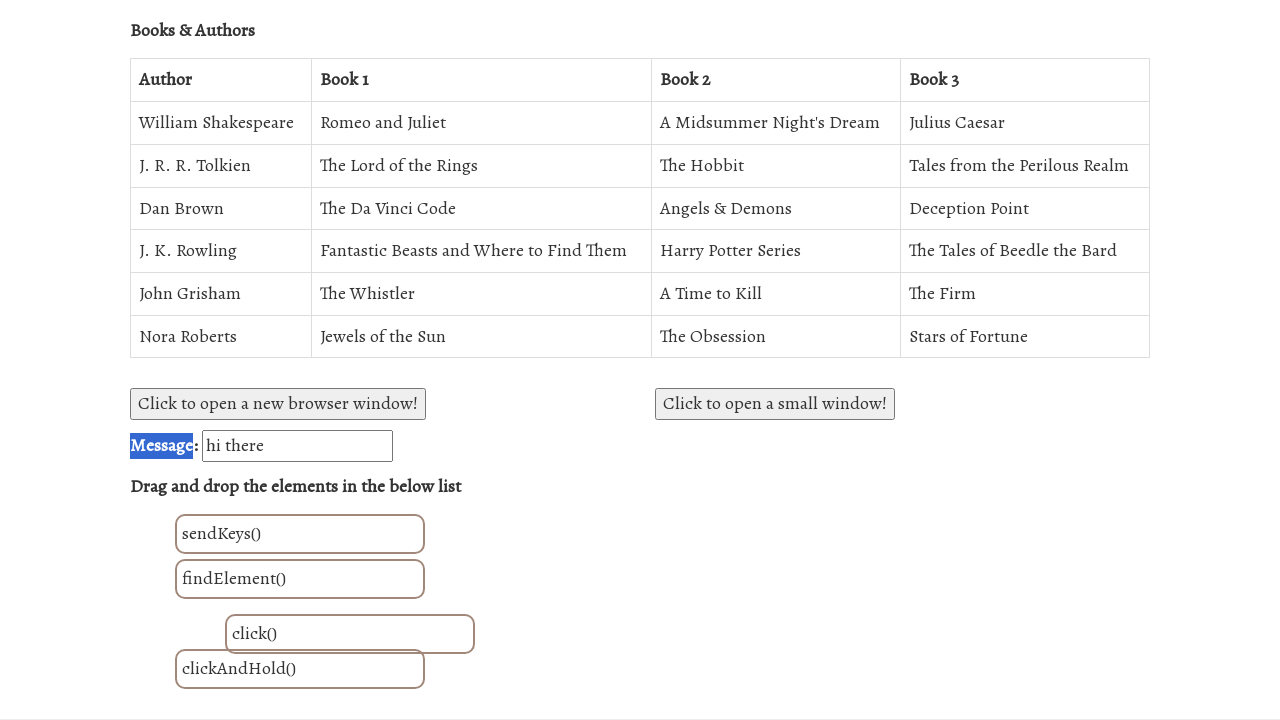

Released mouse button to complete drag and drop at (350, 589)
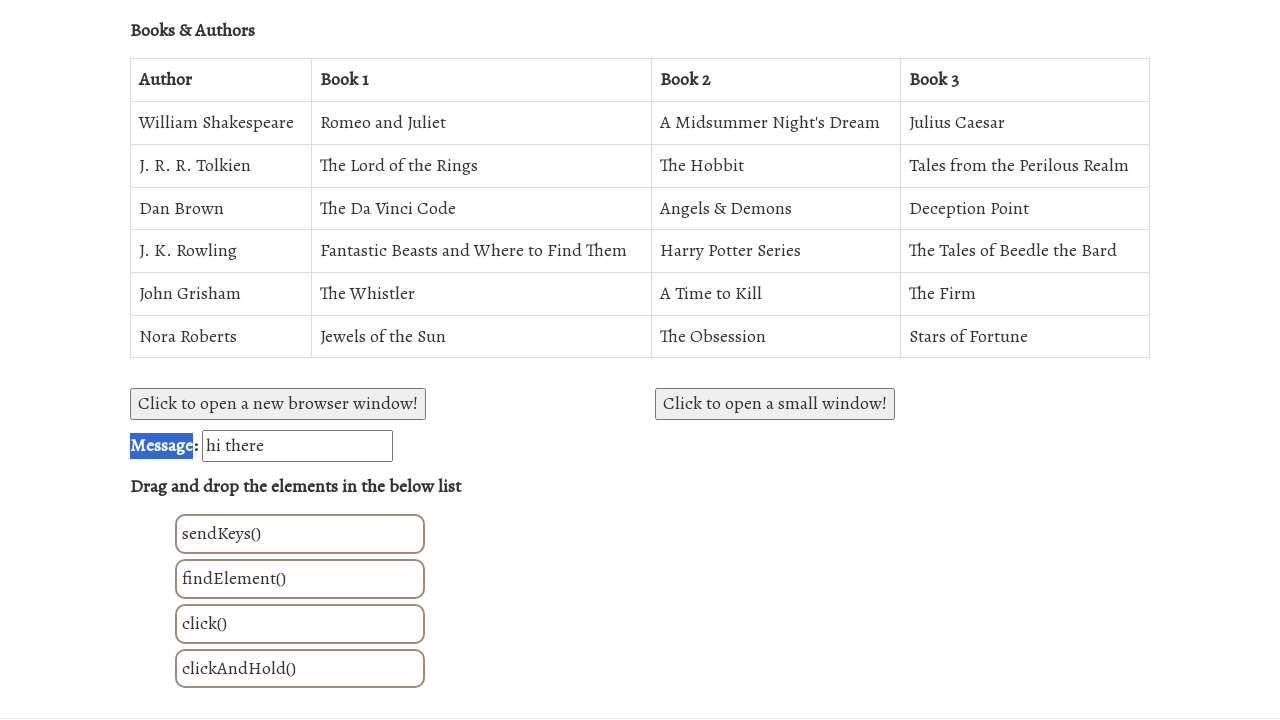

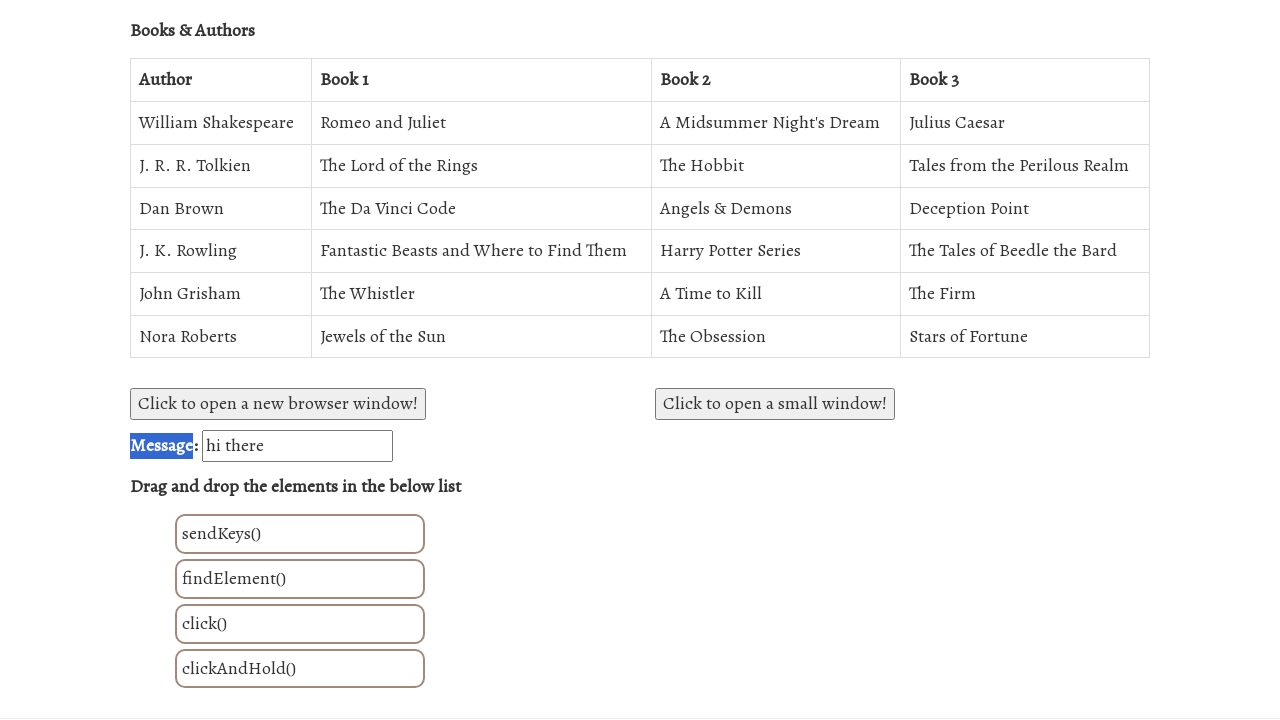